Tests hotel search functionality by filling in location and email fields, then submitting the search form

Starting URL: https://hotel-testlab.coderslab.pl/en/

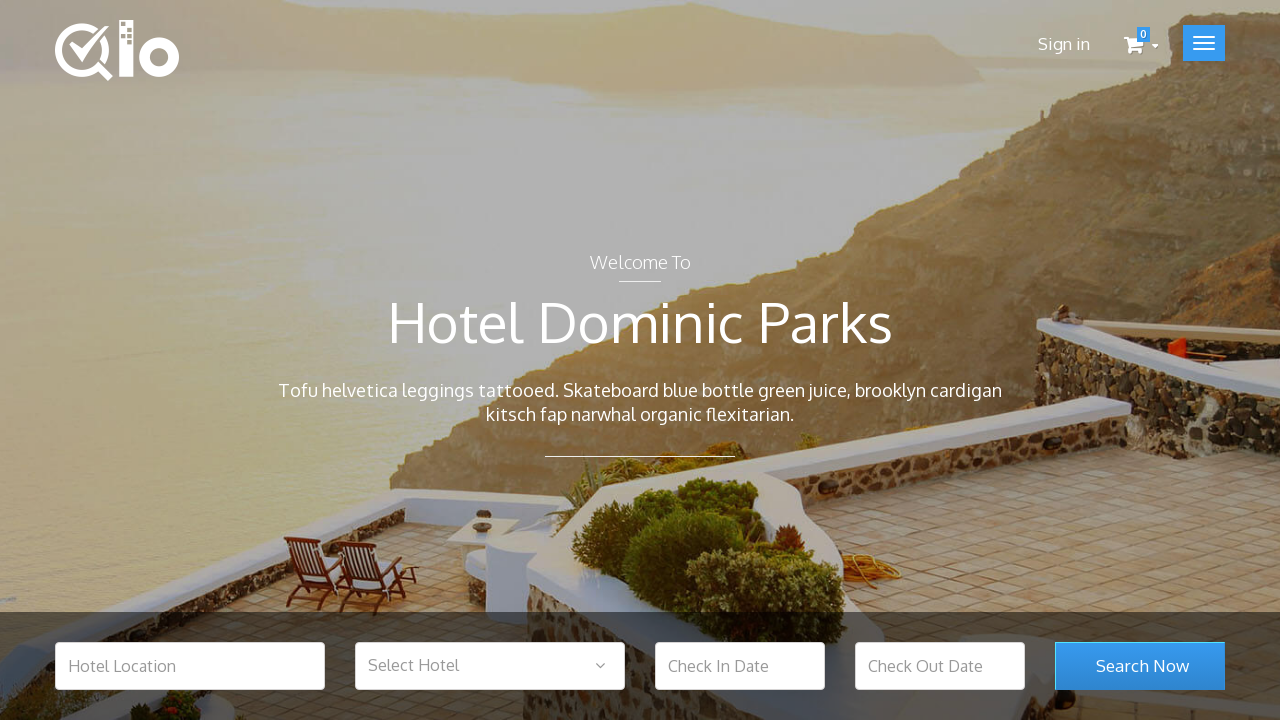

Filled hotel location field with 'Warsaw' on #hotel_location
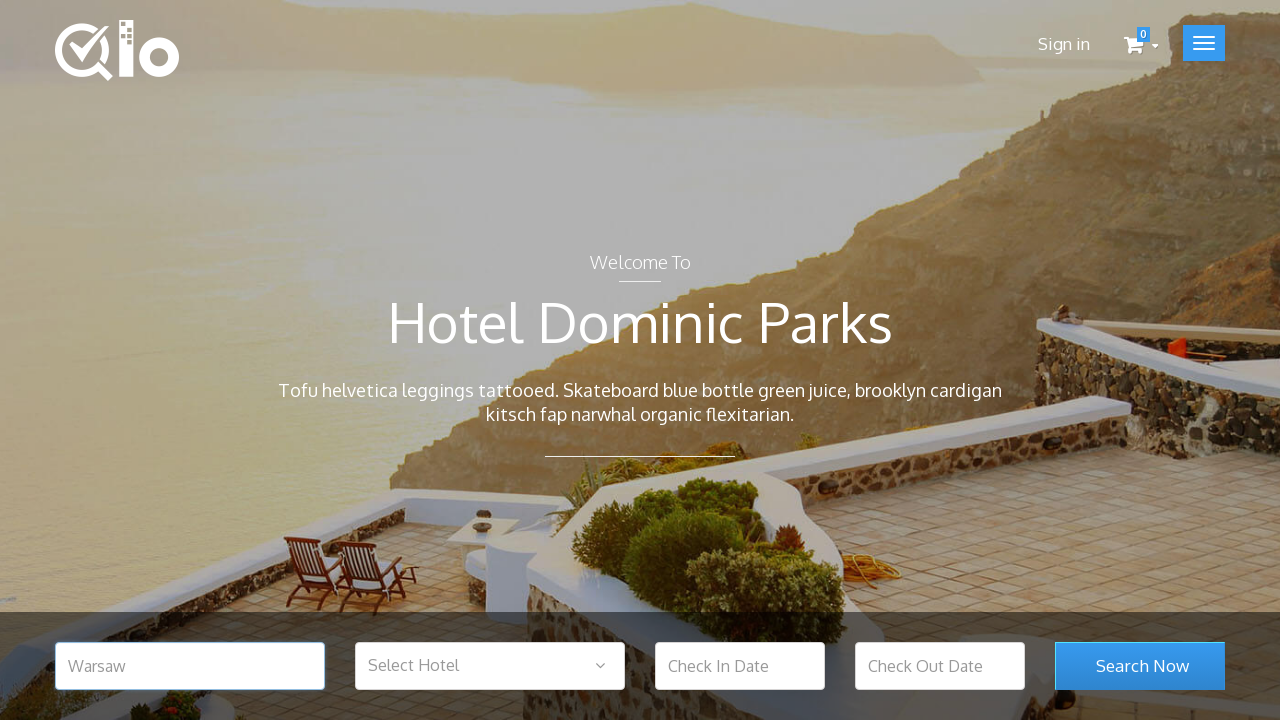

Filled newsletter email field with 'test@test.com' on #newsletter-input
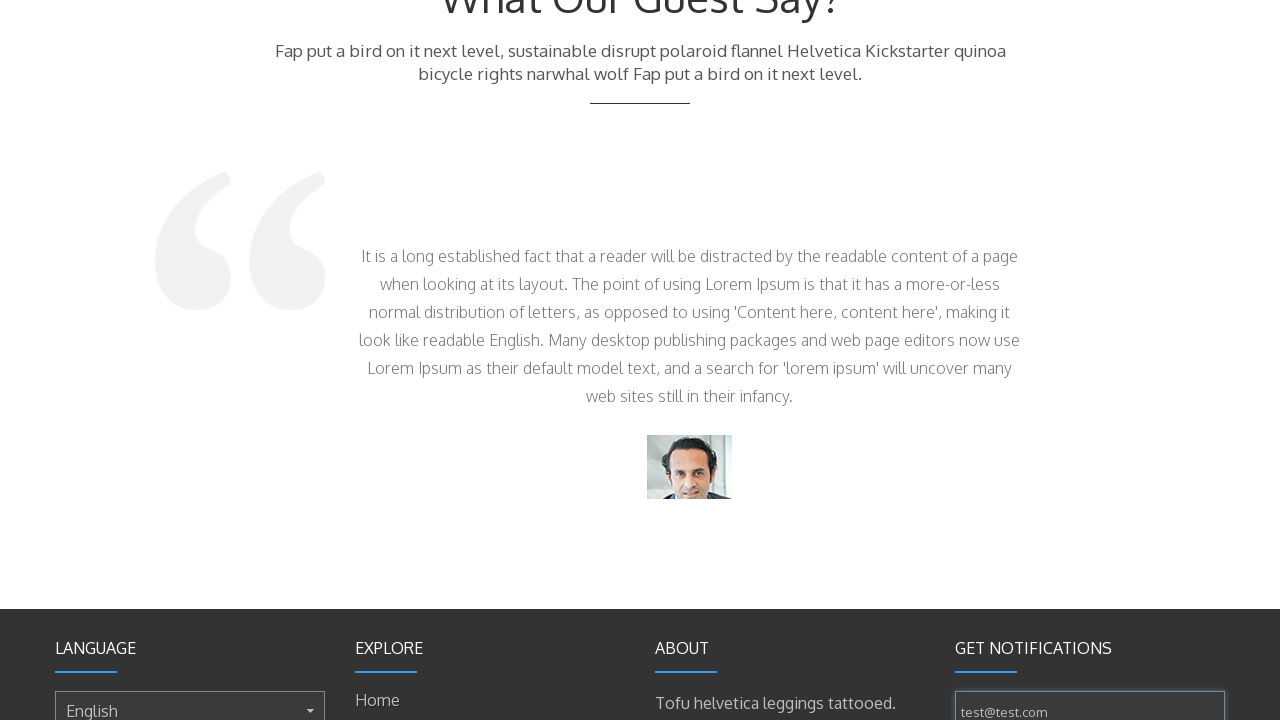

Submitted hotel search form by pressing Enter on #search_room_submit
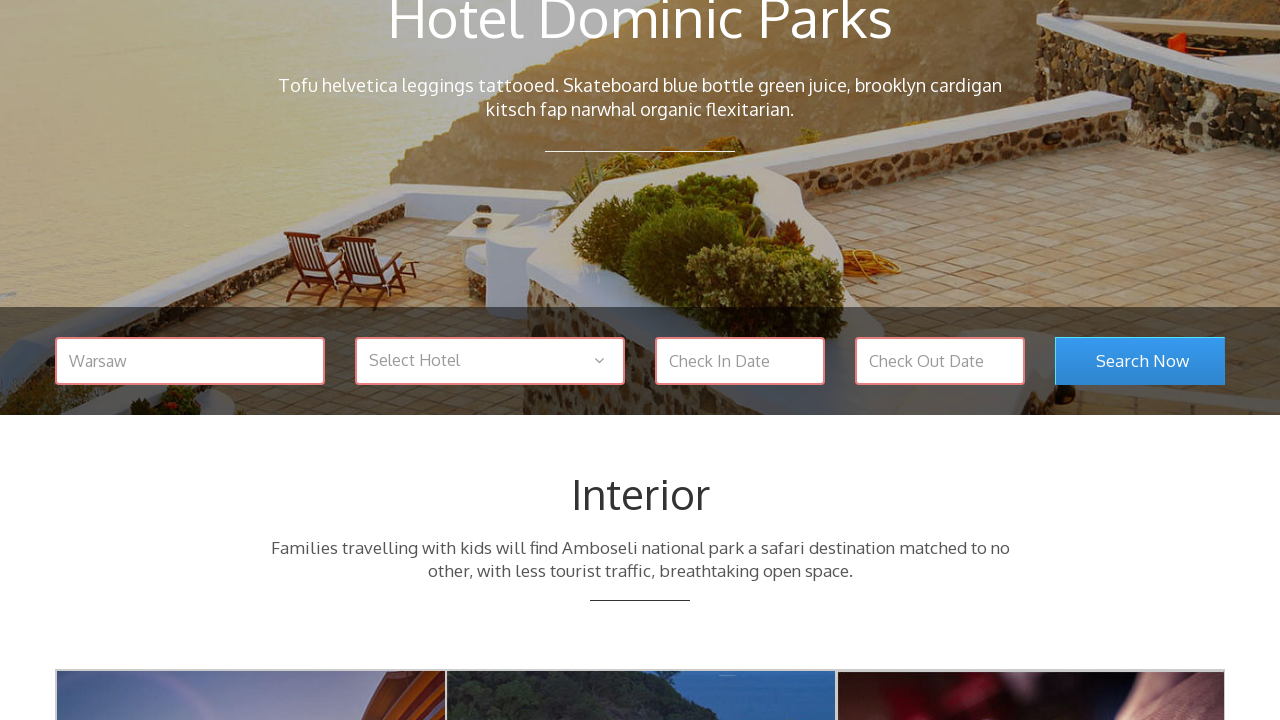

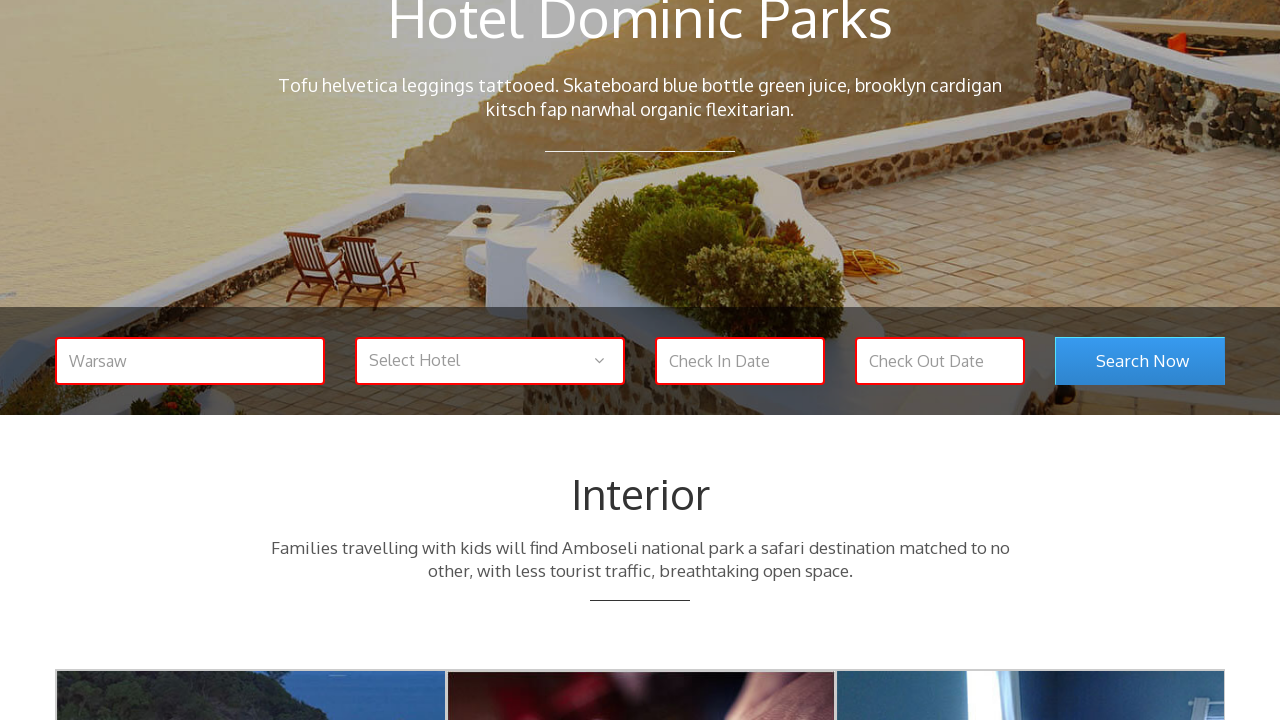